Tests hover functionality by hovering over the first avatar image and verifying that the additional user information caption becomes visible.

Starting URL: http://the-internet.herokuapp.com/hovers

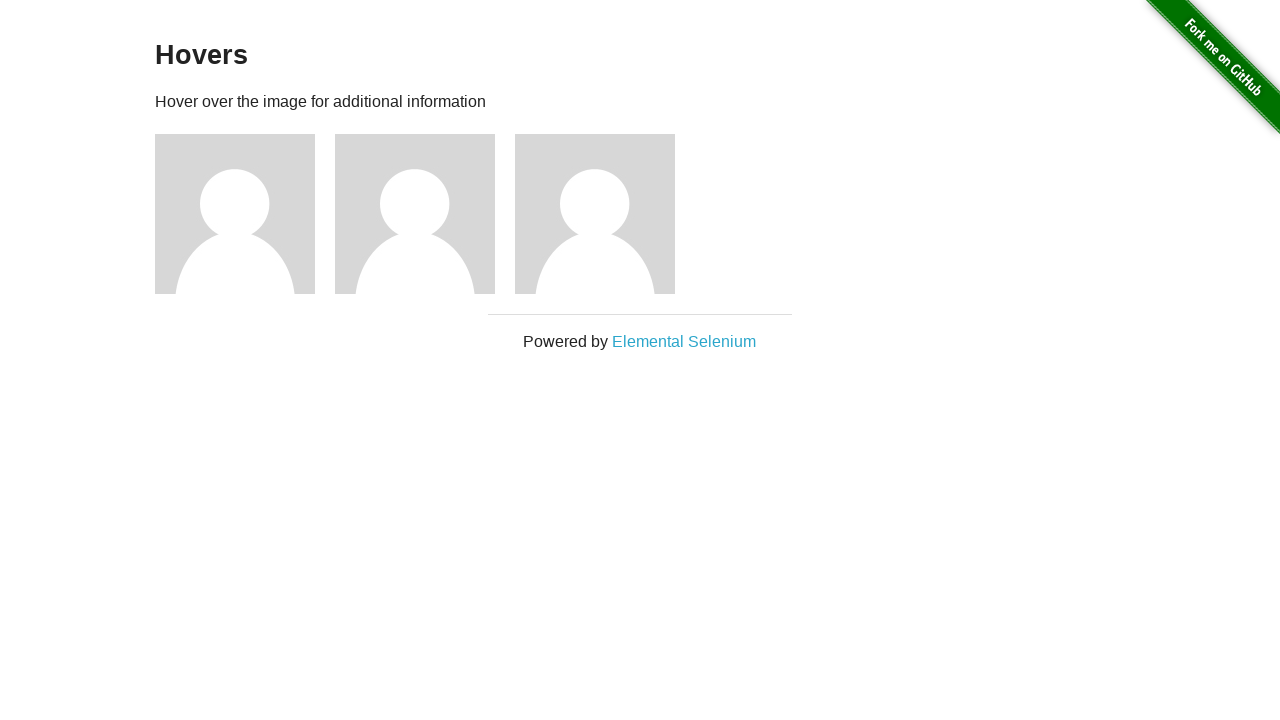

Located the first avatar figure element
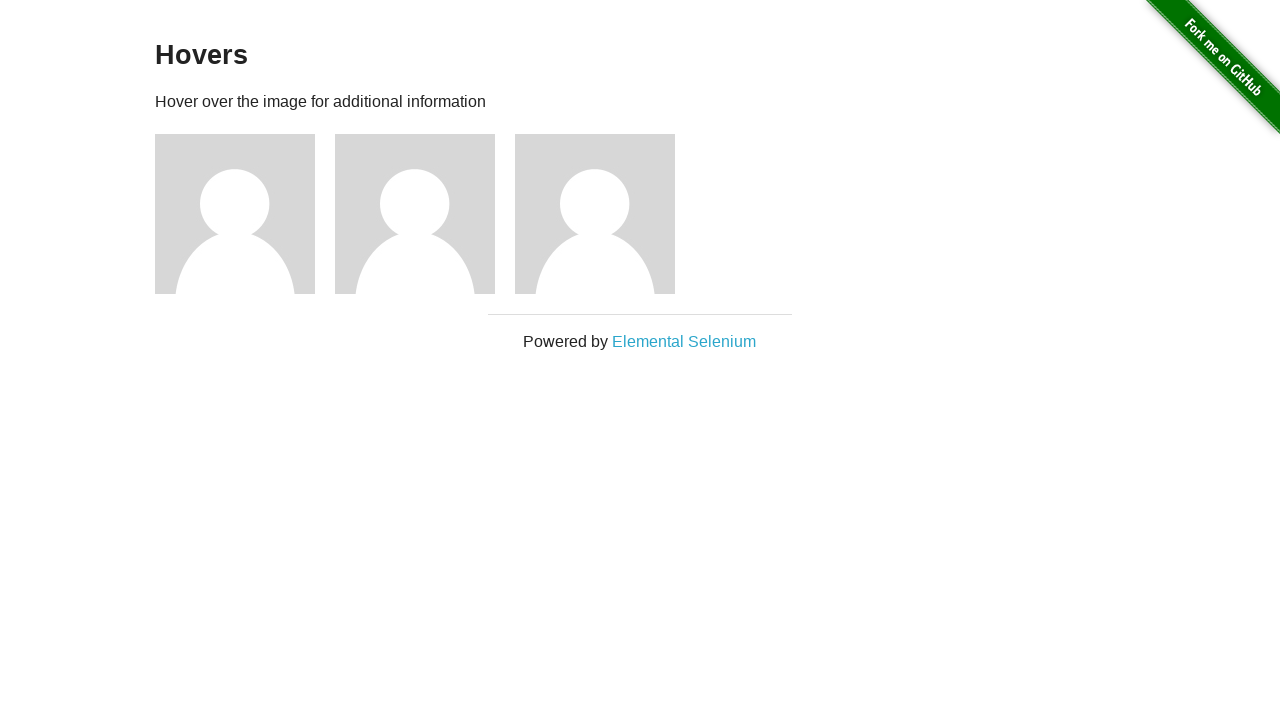

Hovered over the first avatar image at (245, 214) on .figure >> nth=0
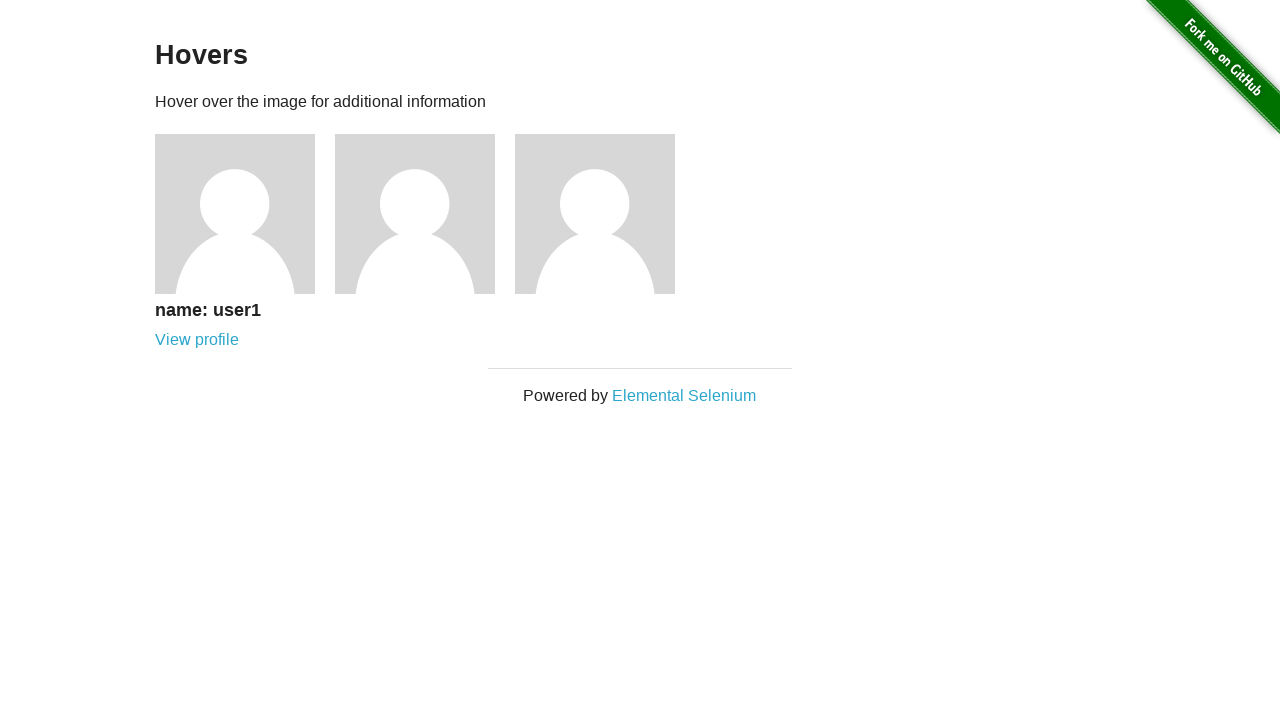

Additional user information caption became visible
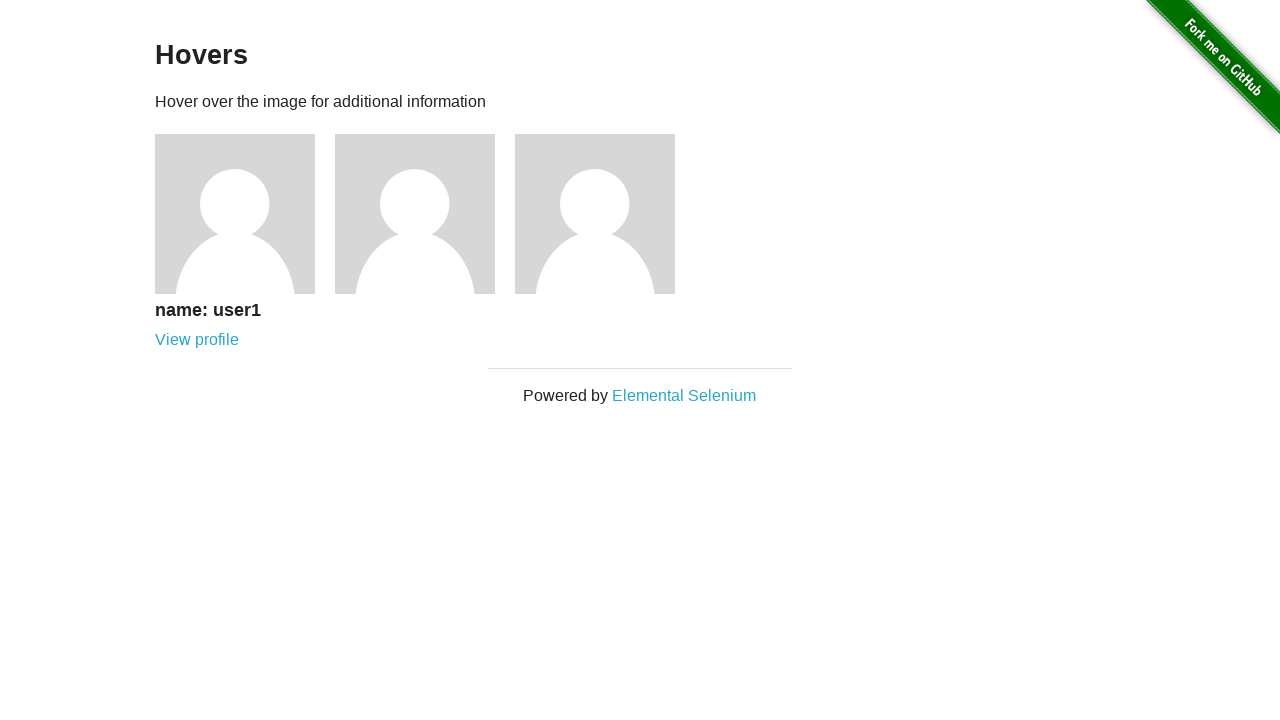

Verified that the figcaption is visible
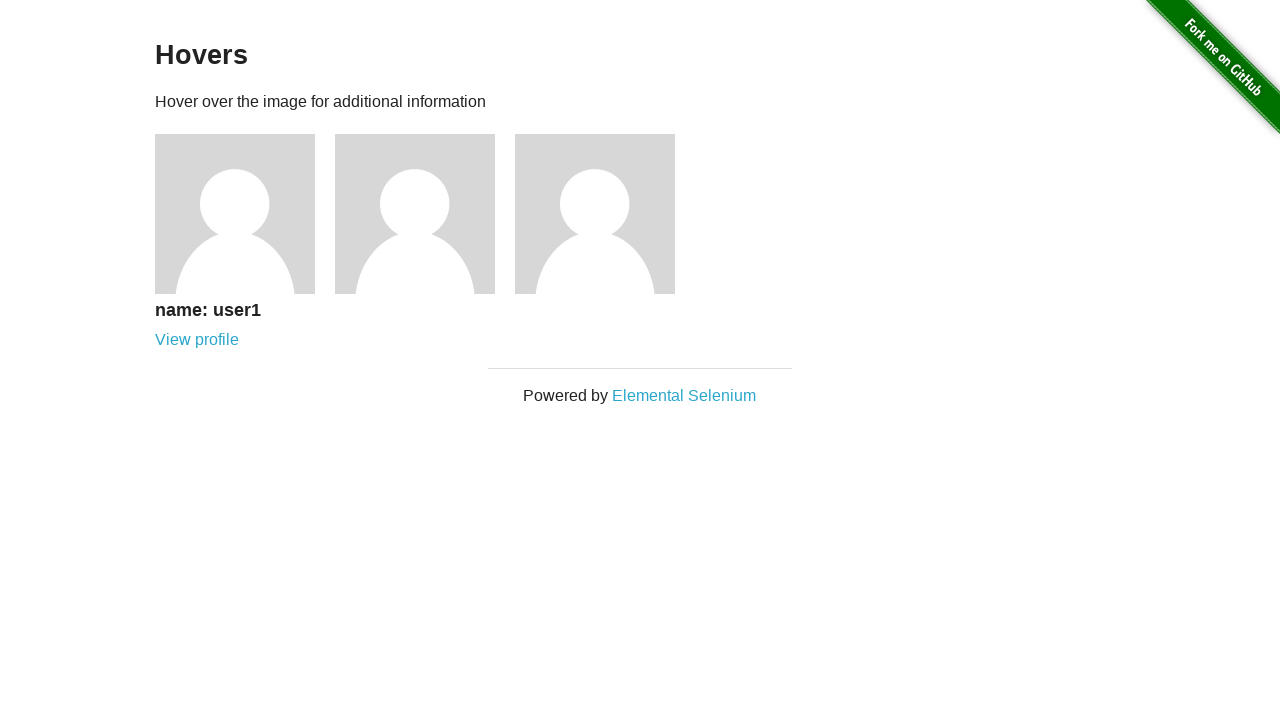

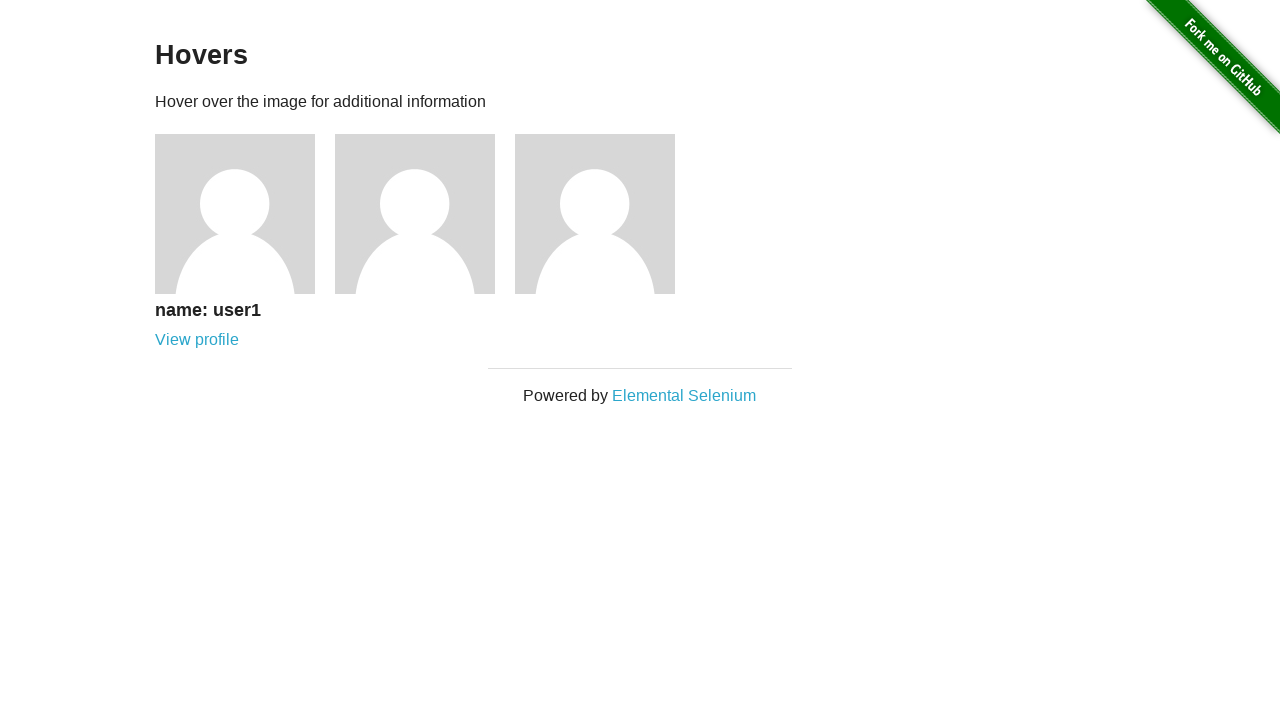